Tests flight search functionality by entering the same city (Istanbul) for both departure and arrival fields

Starting URL: https://flights-app.pages.dev/

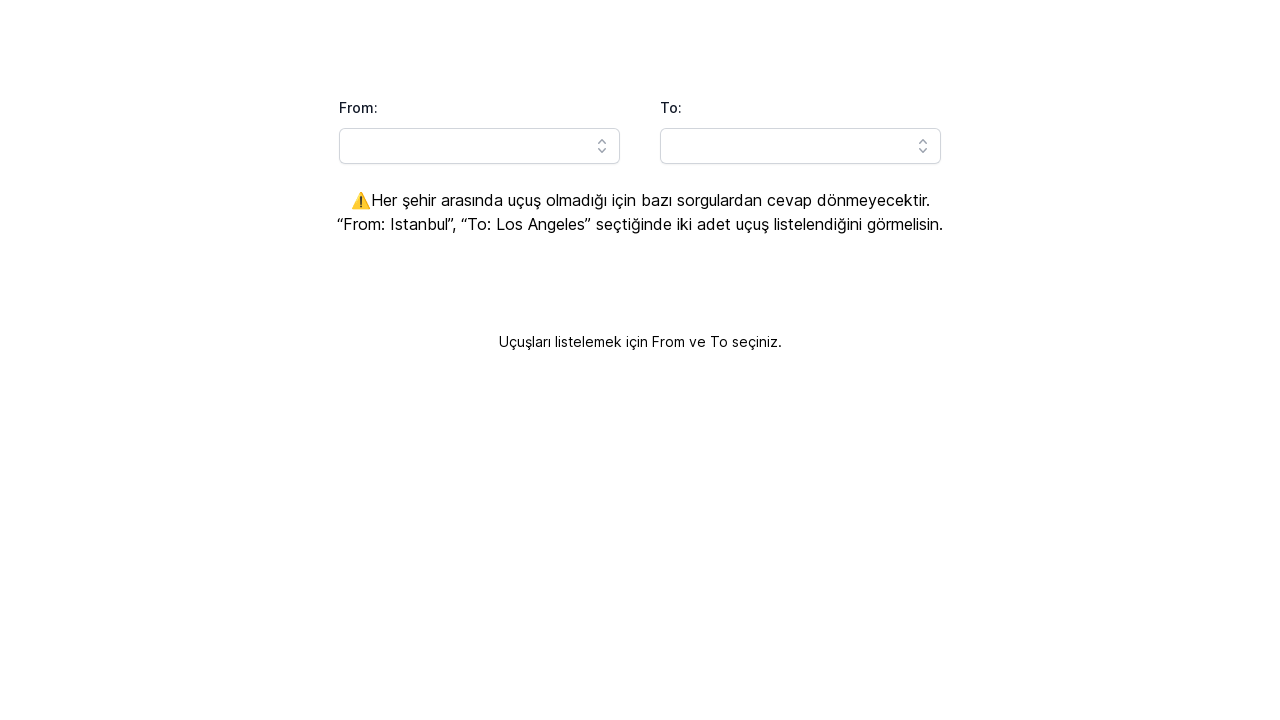

Clicked on departure field at (480, 146) on #headlessui-combobox-input-\:Rq9lla\:
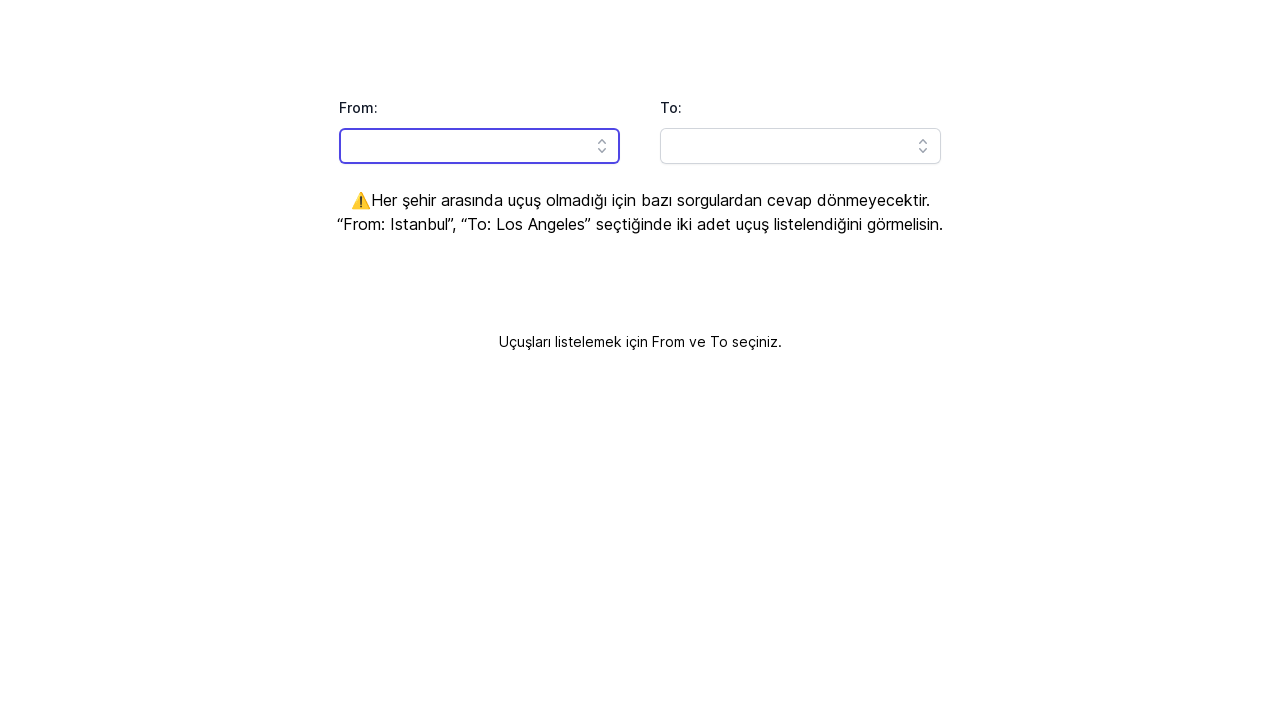

Entered 'Istanbul' in departure field on #headlessui-combobox-input-\:Rq9lla\:
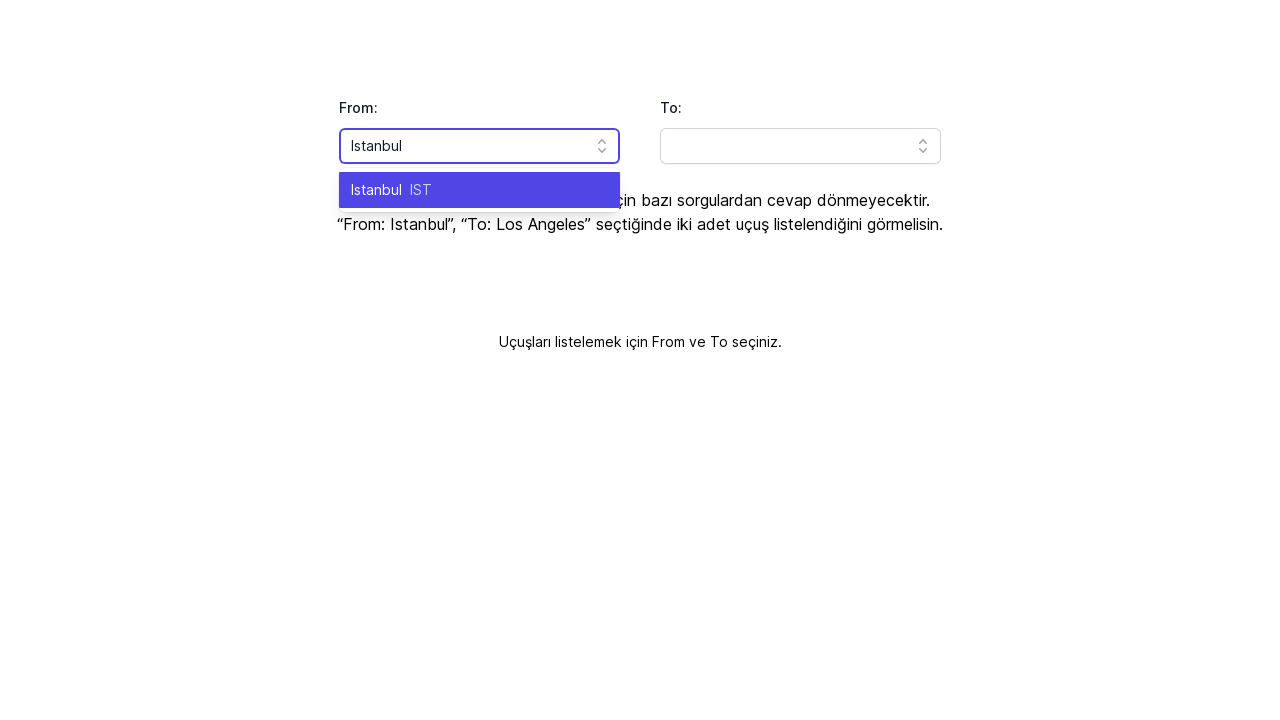

Confirmed departure city selection at (468, 190) on div.flex
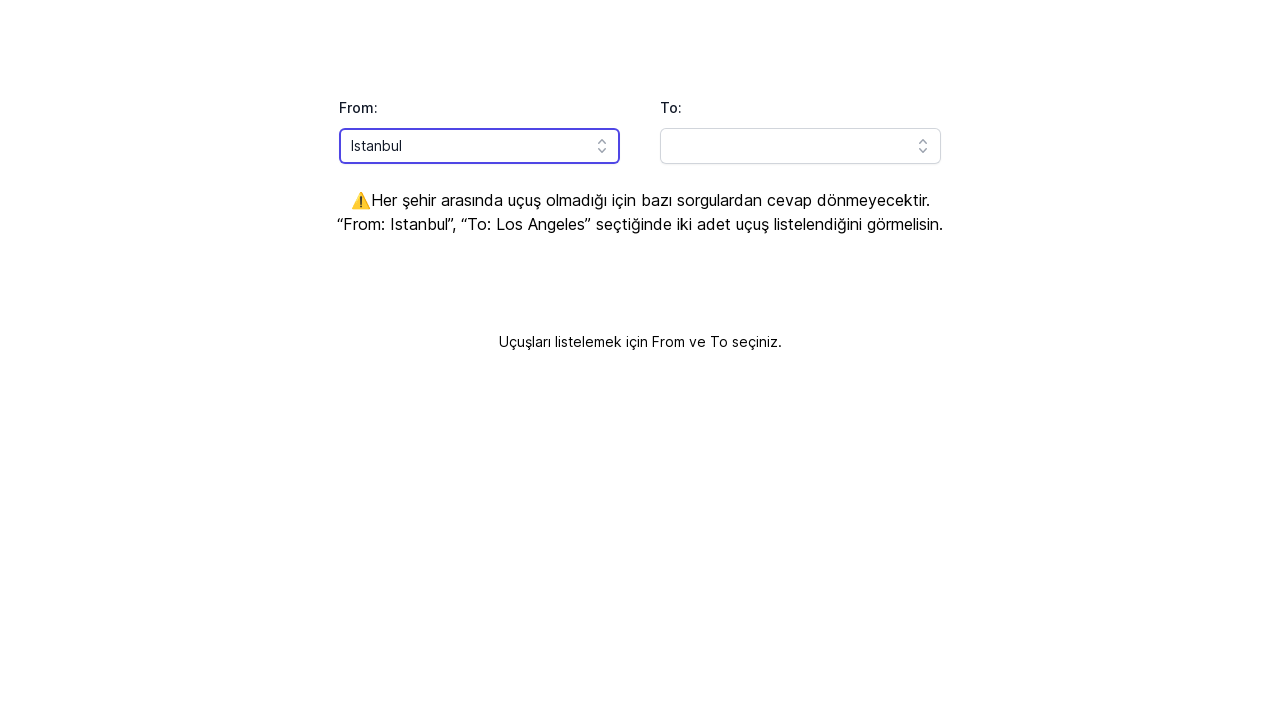

Clicked on arrival field at (800, 146) on #headlessui-combobox-input-\:Rqhlla\:
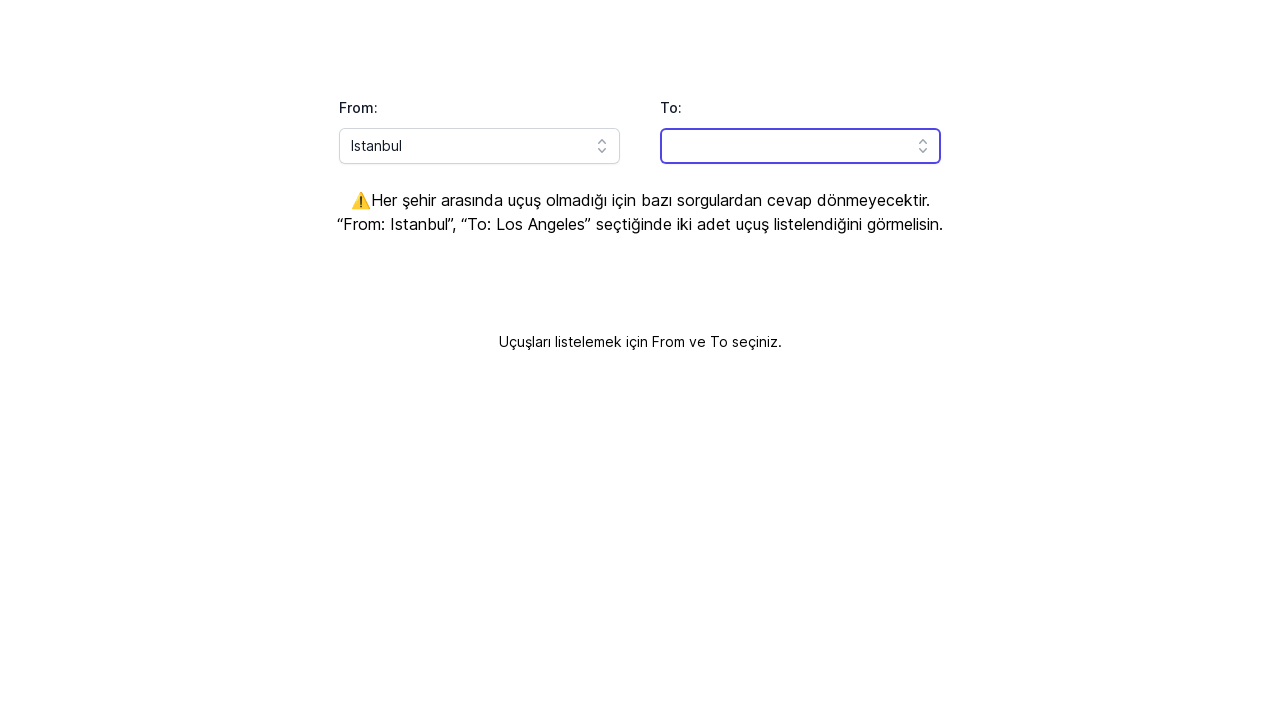

Entered 'Istanbul' in arrival field on #headlessui-combobox-input-\:Rqhlla\:
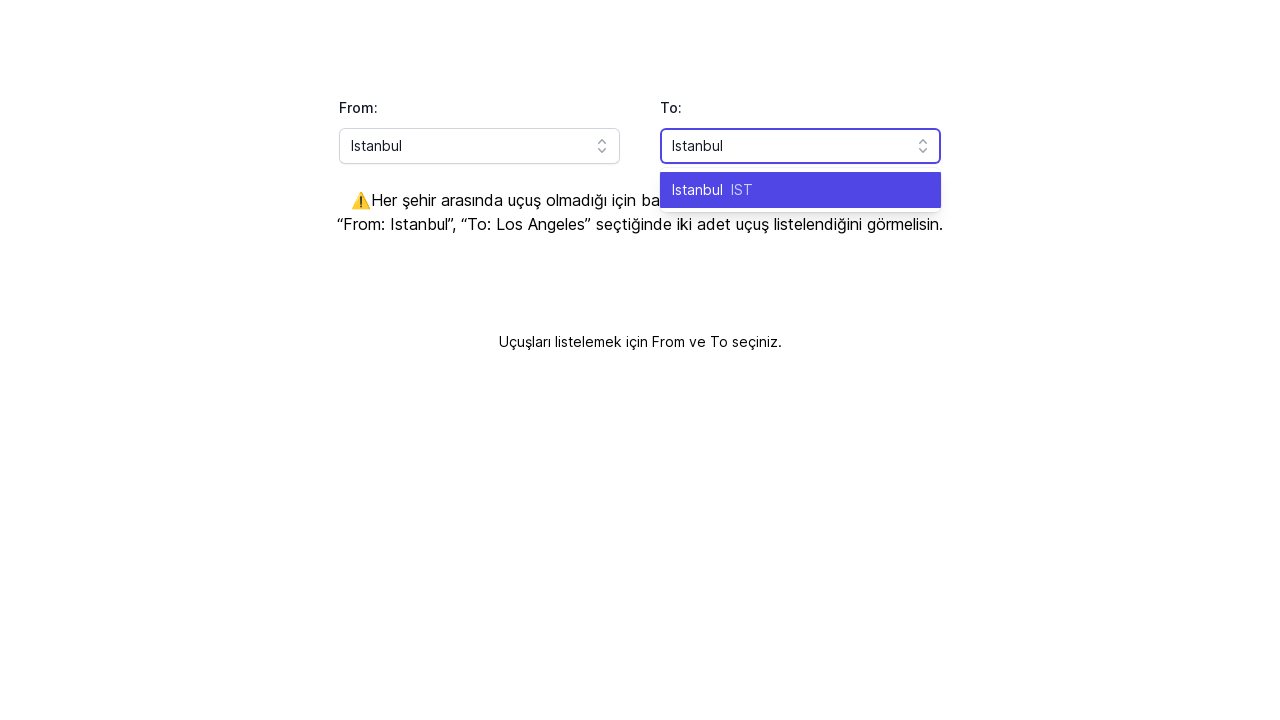

Confirmed arrival city selection at (788, 190) on div.flex
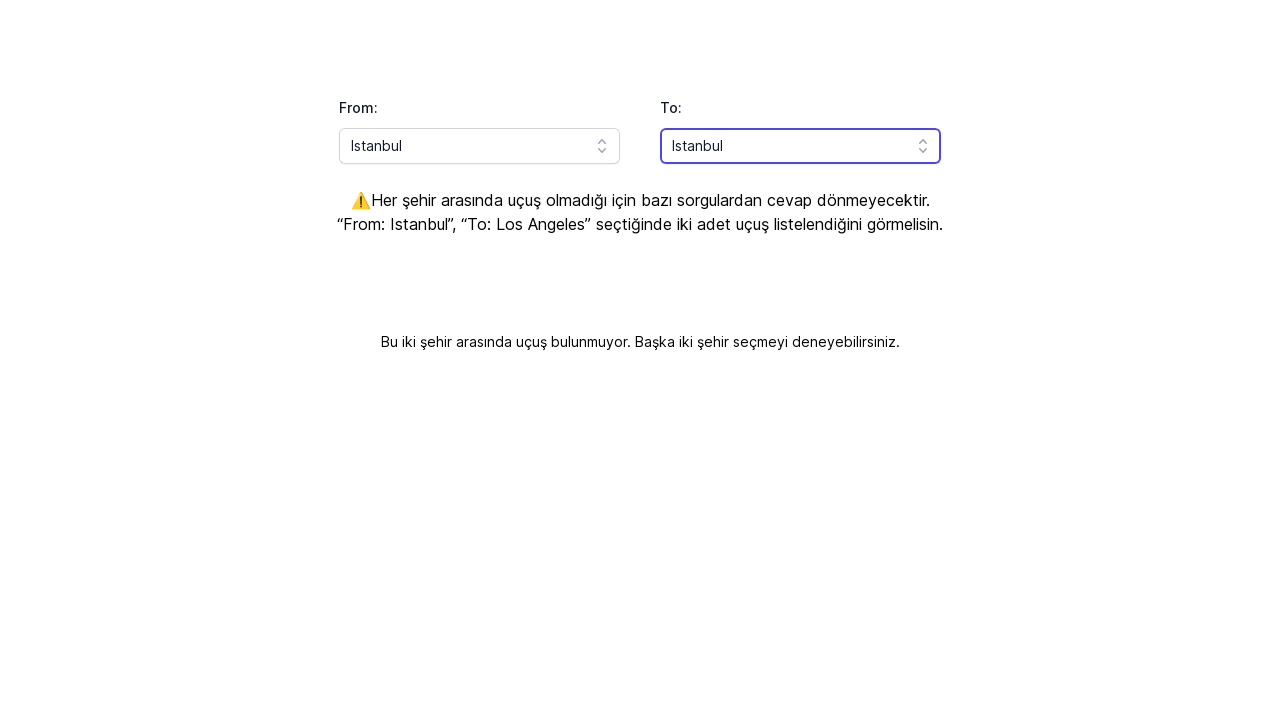

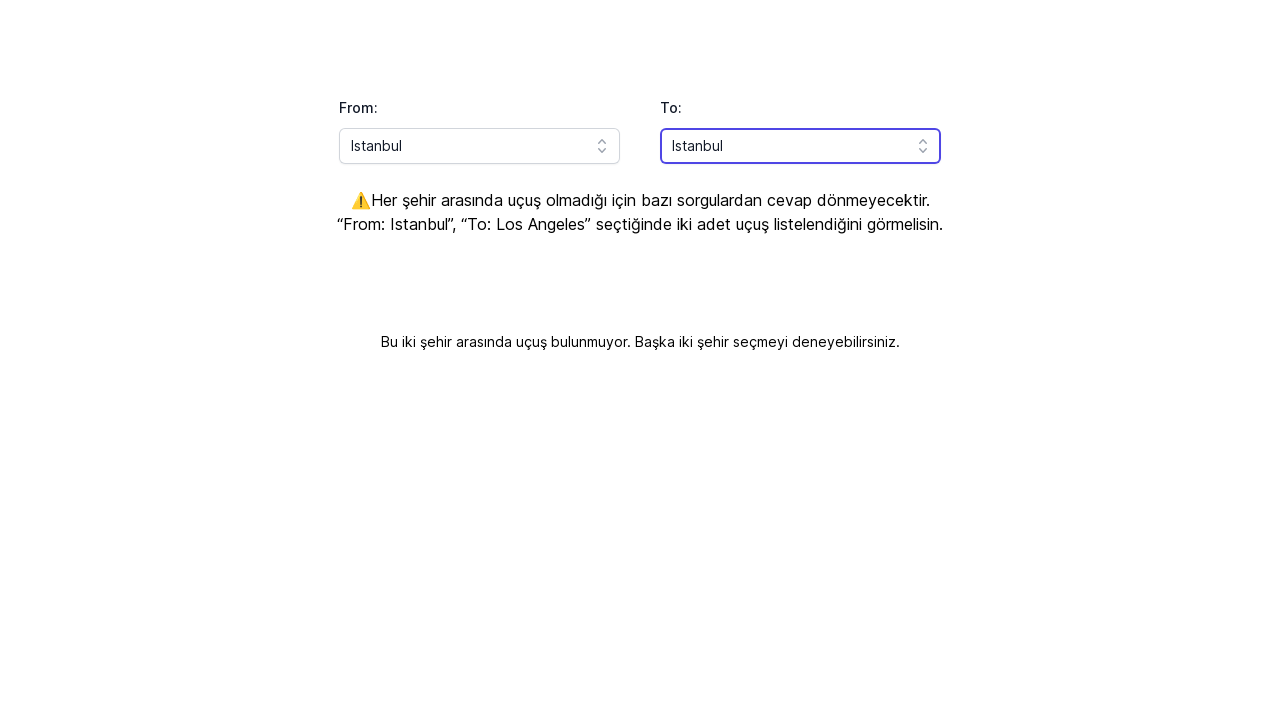